Verifies that the Windsor Store homepage loads correctly by checking that the homepage logo element is present

Starting URL: https://www.windsorstore.com/

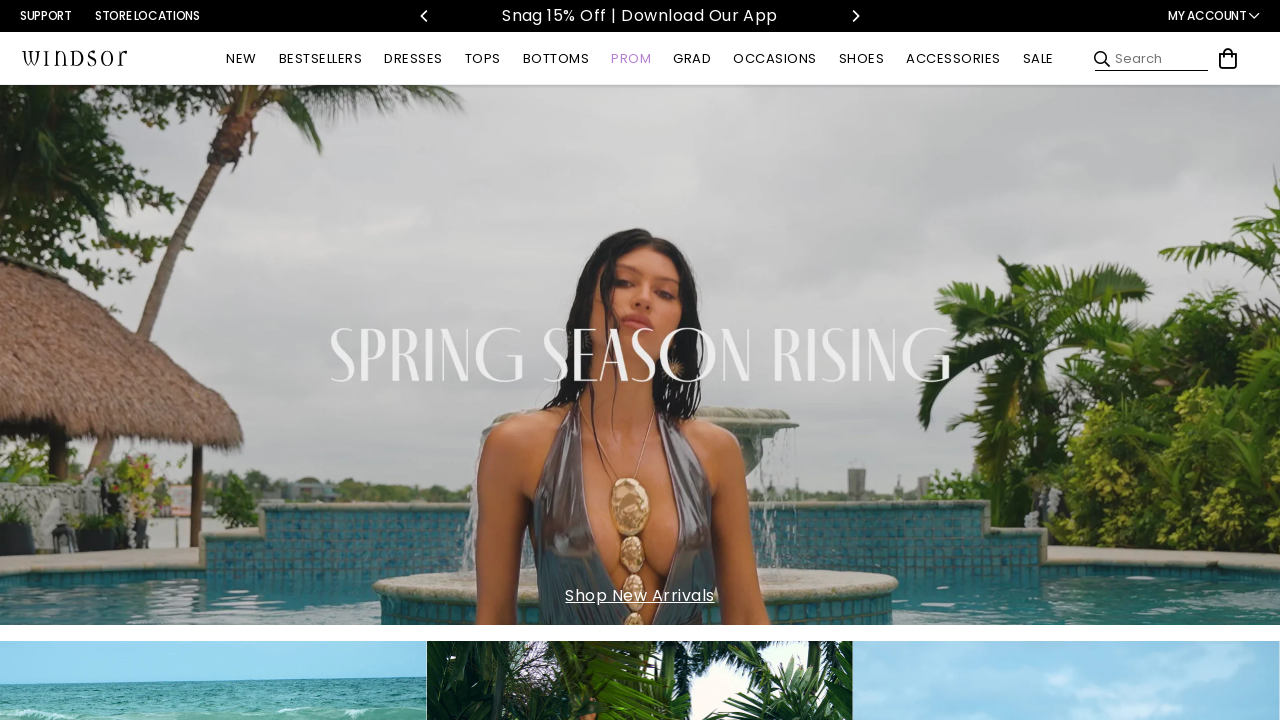

Windsor Store homepage loaded and logo element verified to be present
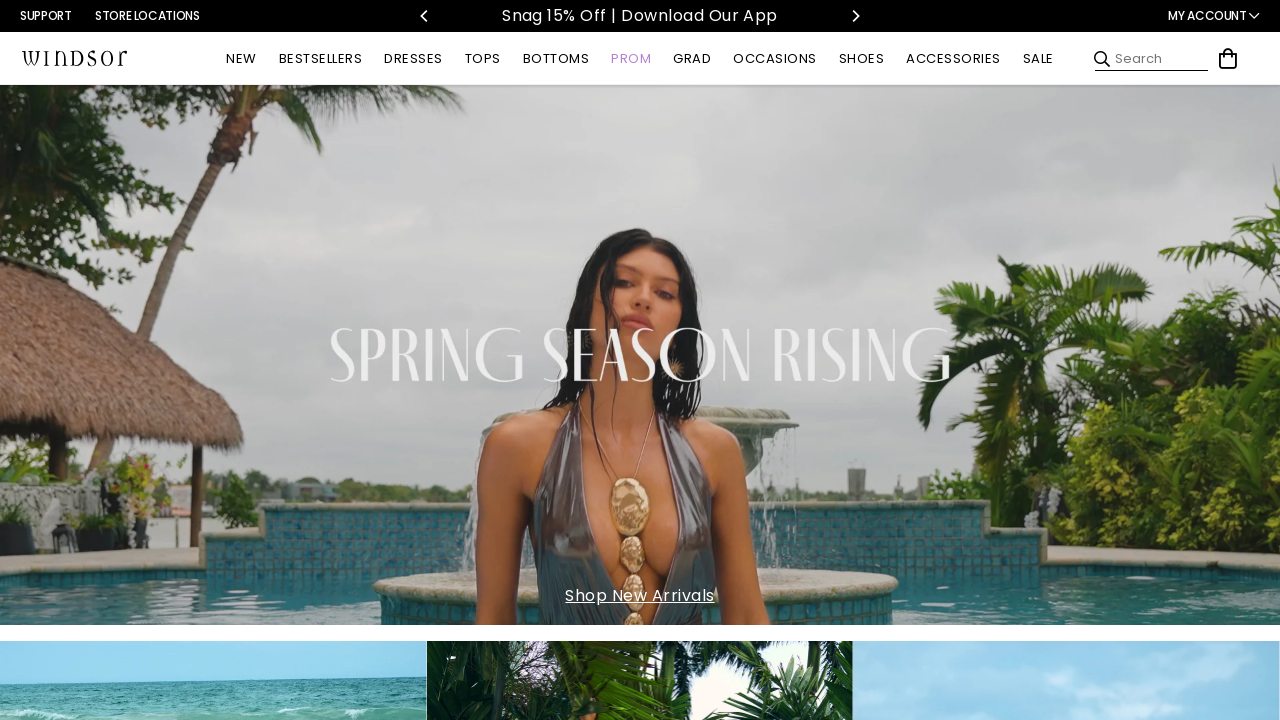

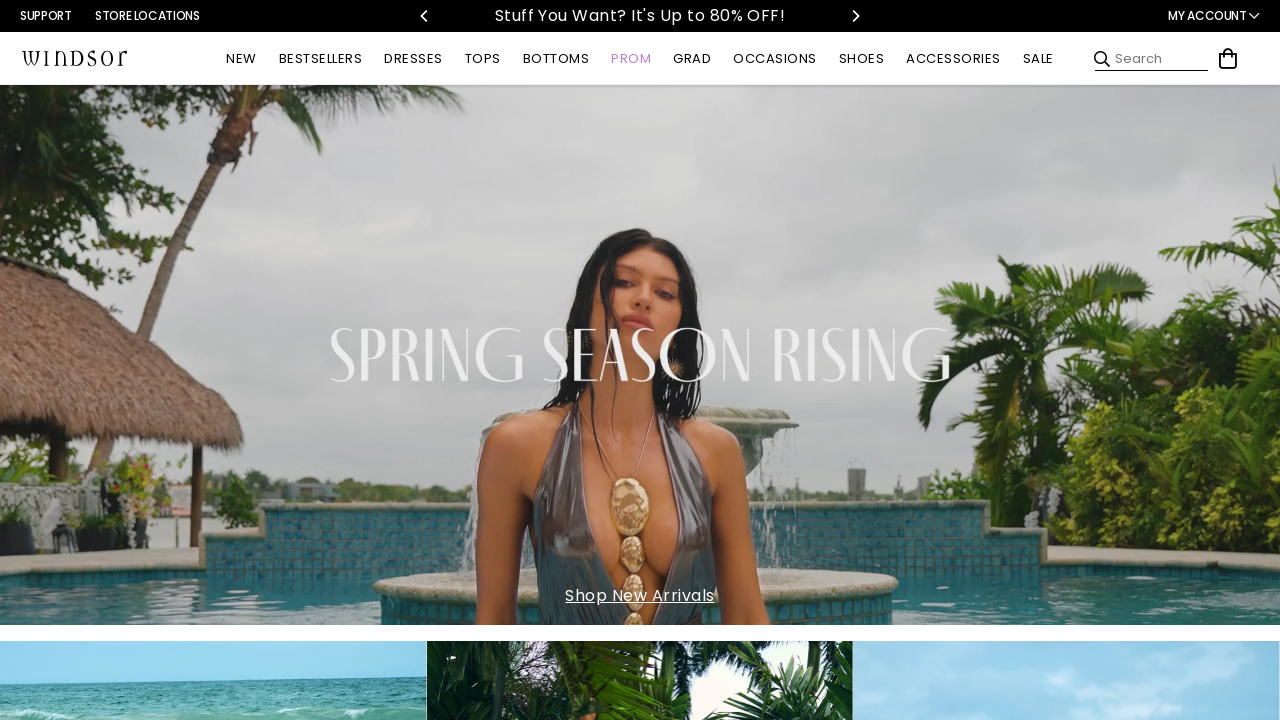